Opens a popup window, clicks a button in the popup, and dismisses an alert

Starting URL: https://igorsmasc.github.io/praticando_frames_popups_abas/

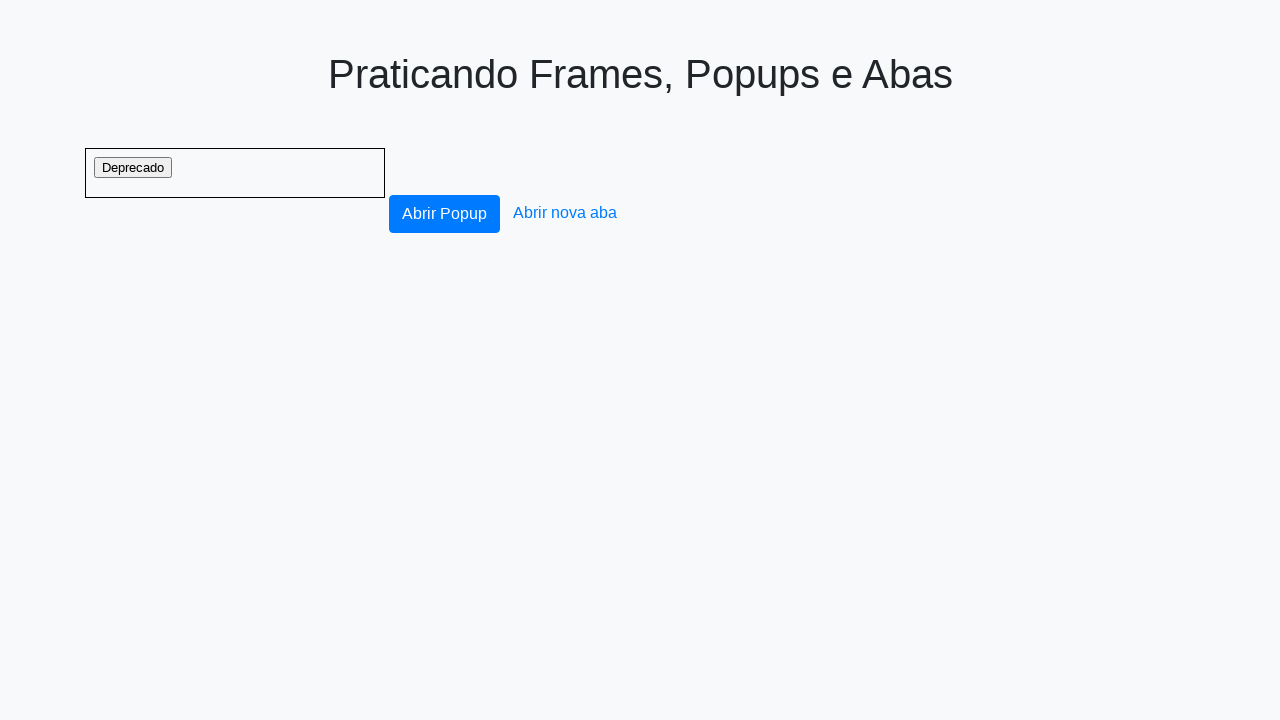

Clicked button to open popup window at (444, 214) on #alert-btn
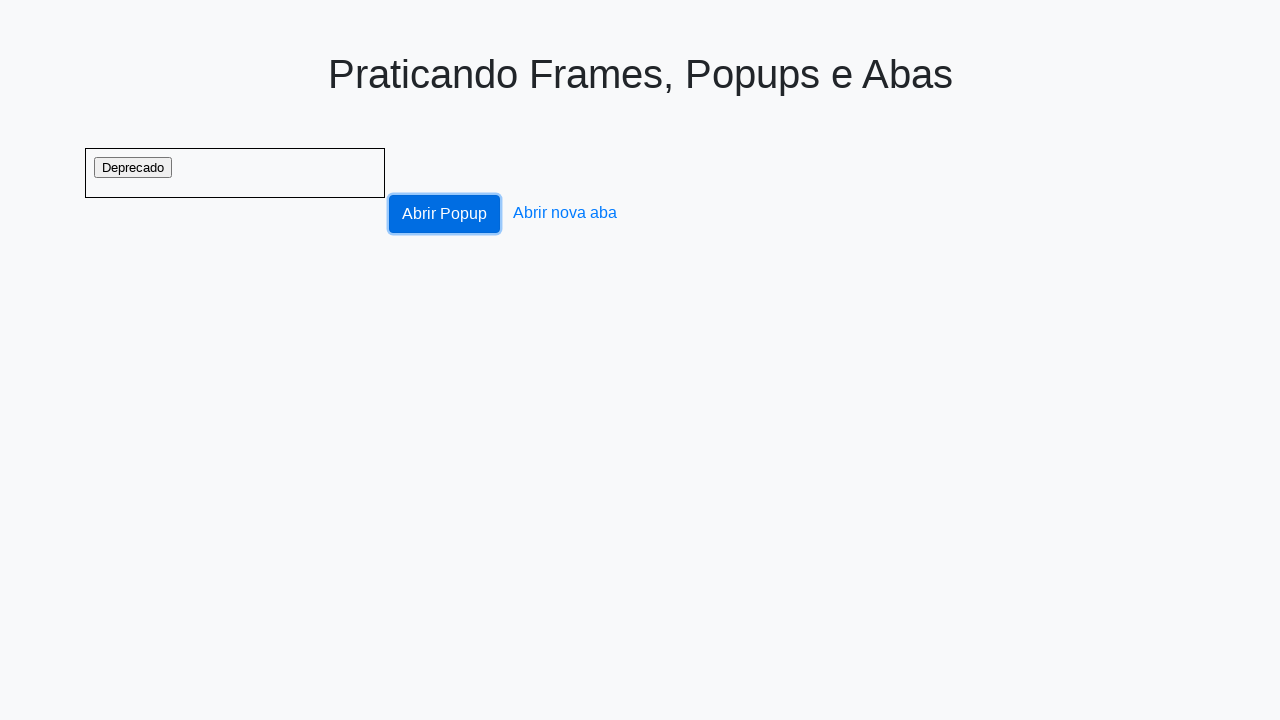

Popup window opened and assigned to popup variable
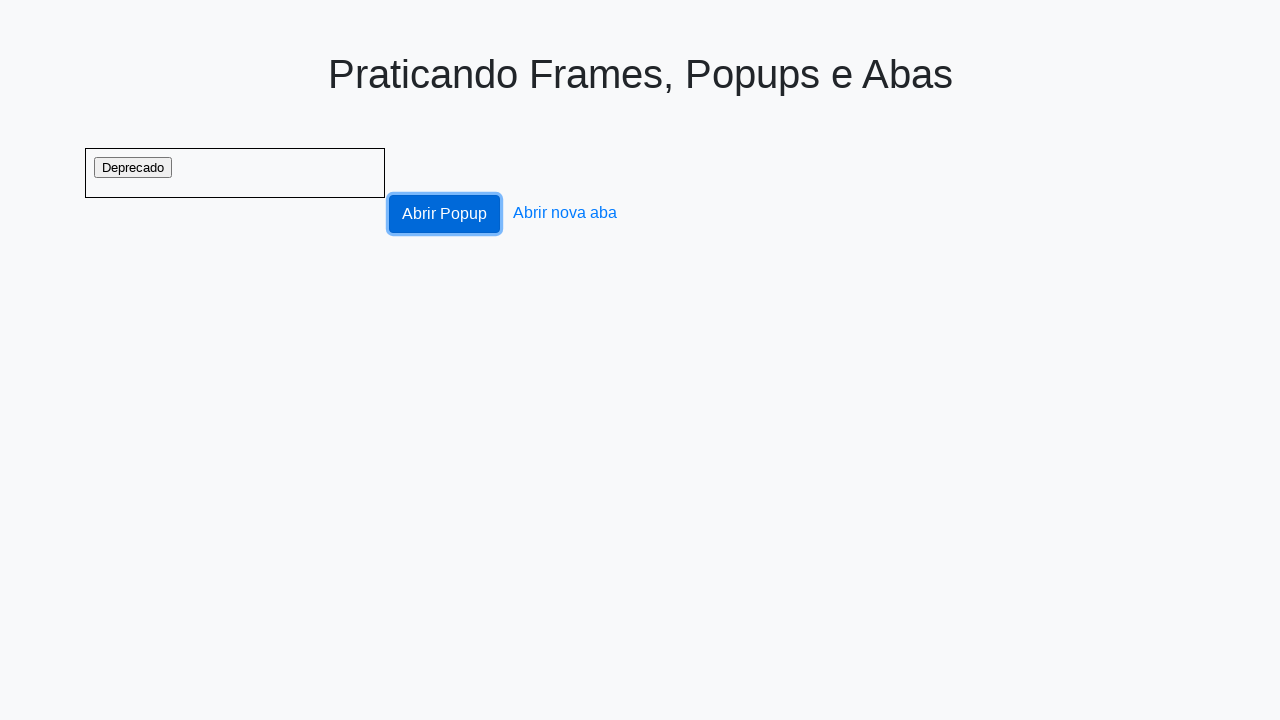

Set up alert dialog handler to dismiss alerts
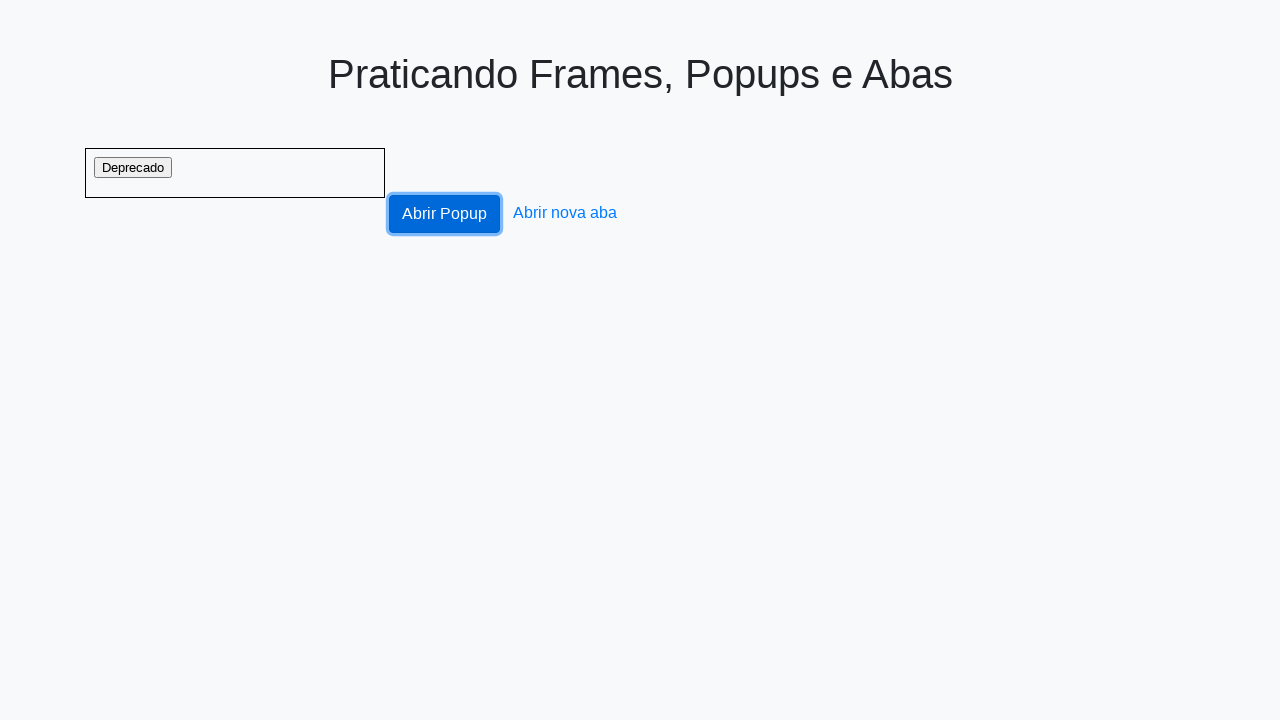

Clicked button in popup, alert was dismissed at (33, 18) on xpath=/html/body/button
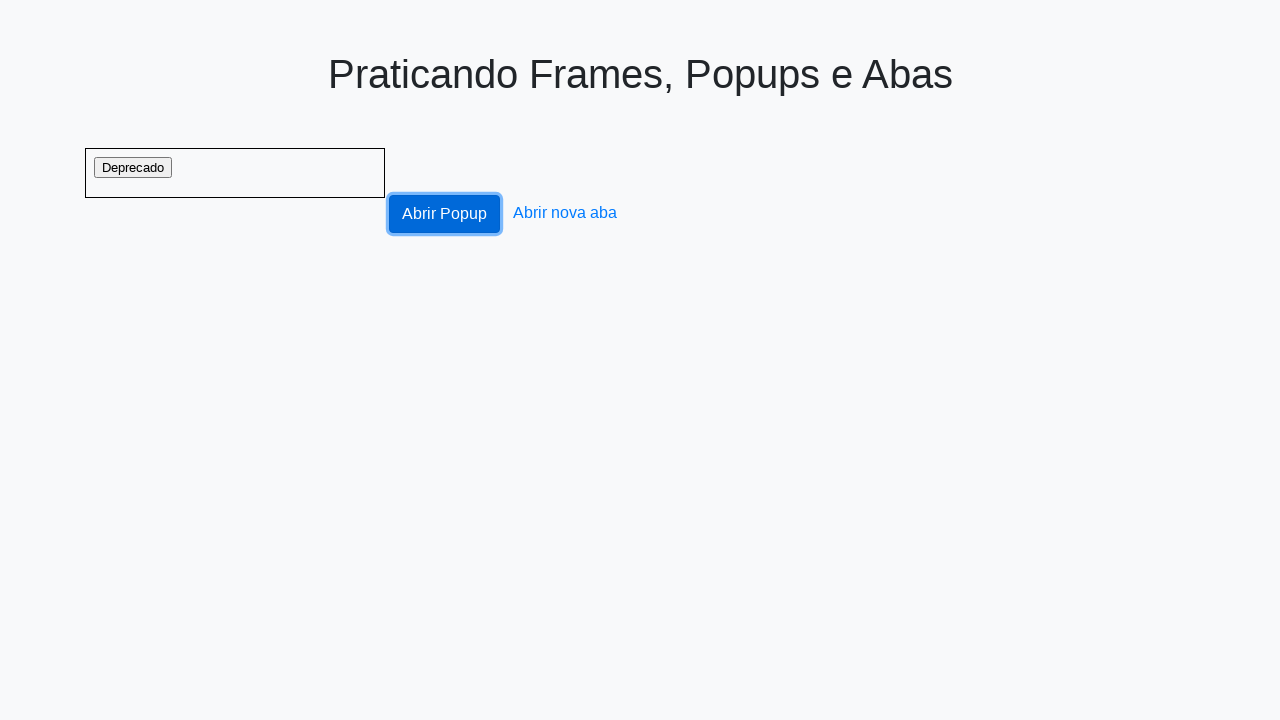

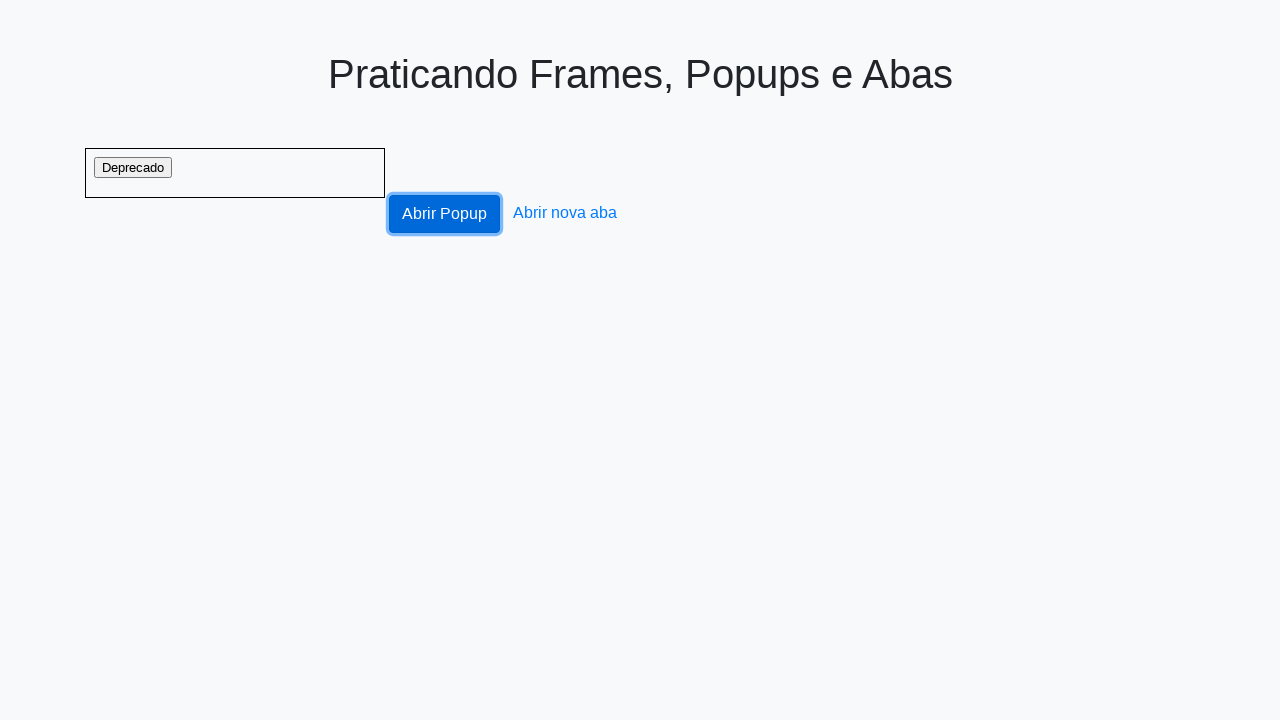